Tests multiple browser window handling by clicking a button that opens a new window, switching to the new window, verifying content, and closing it

Starting URL: https://demoqa.com/browser-windows

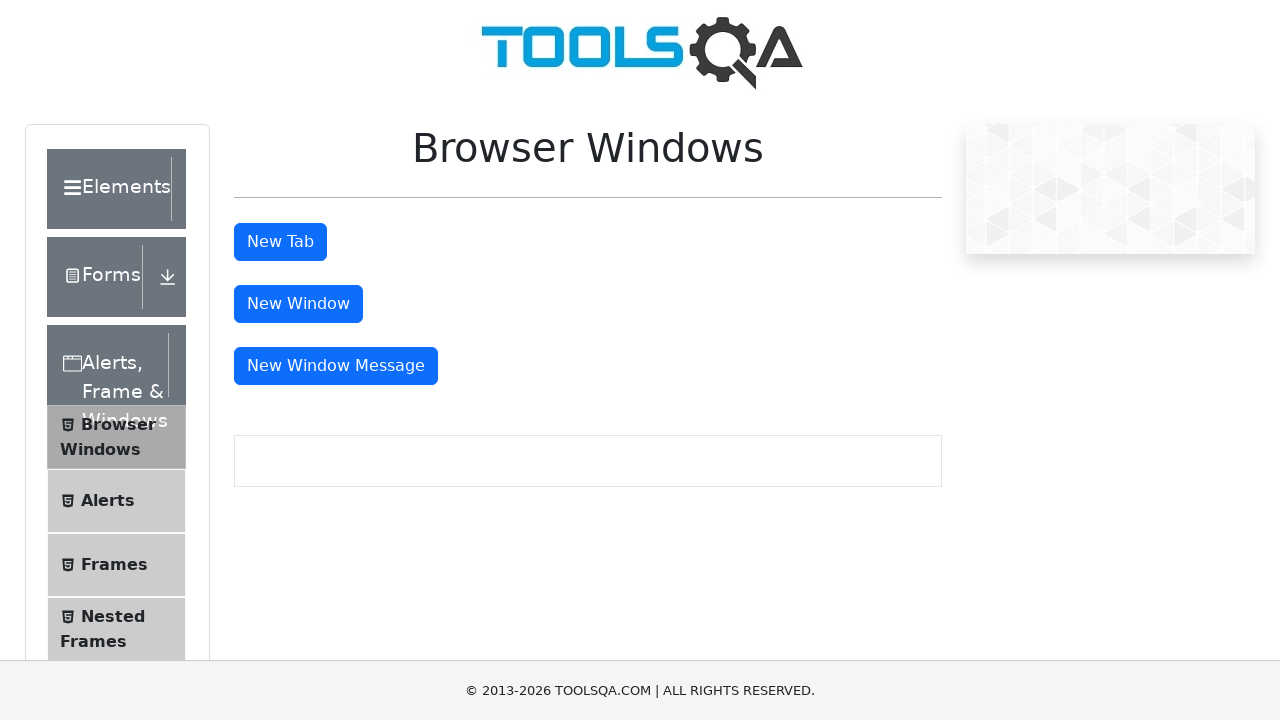

Clicked button to open new window at (298, 304) on #windowButton
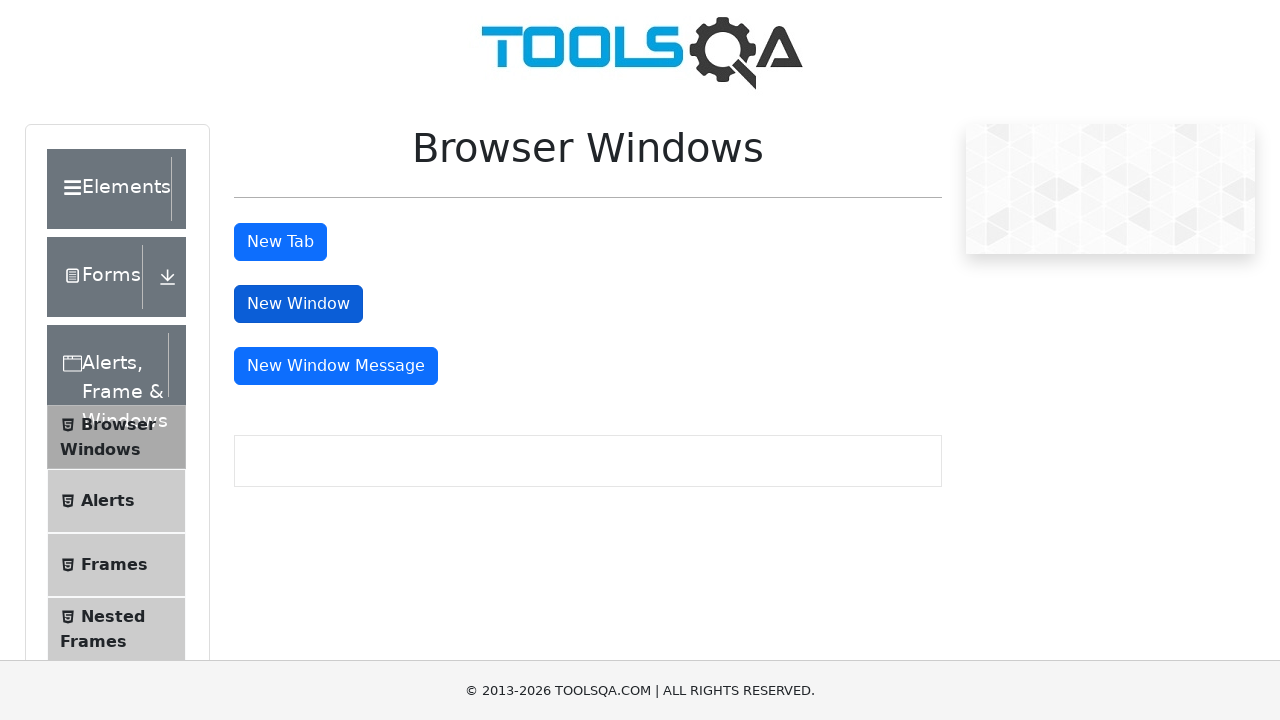

New window opened and captured
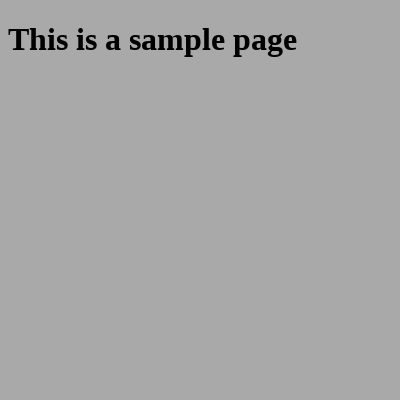

New window loaded and sample heading element found
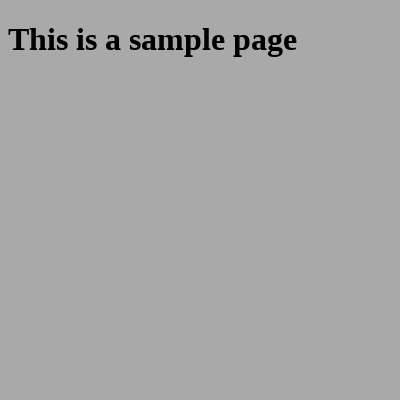

Located heading text in new window
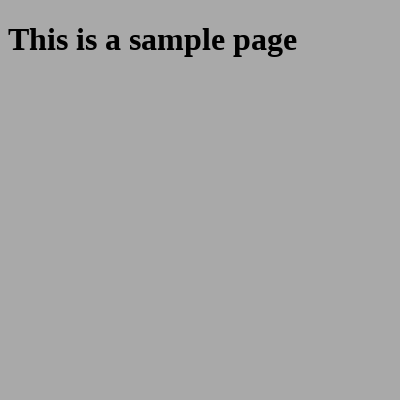

Closed the new window
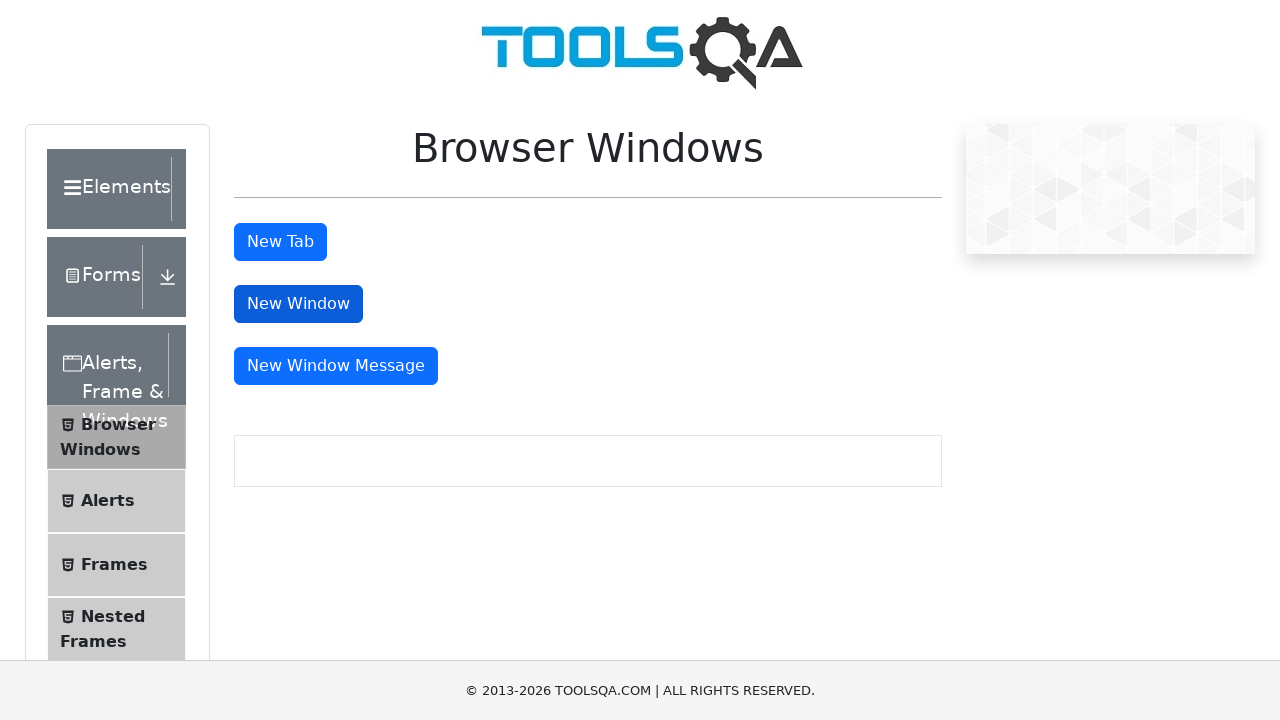

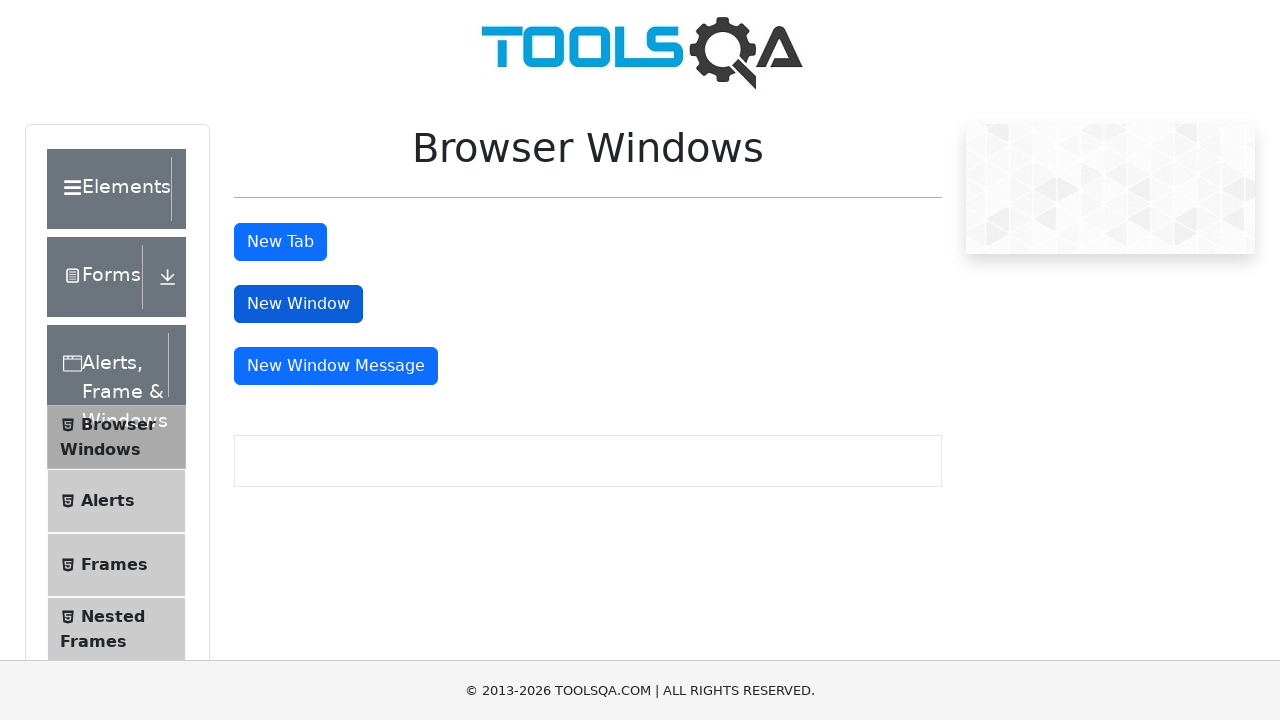